Tests the user registration form on ParaBank by filling out all required fields including personal information, contact details, and account credentials, then verifies the page title.

Starting URL: https://parabank.parasoft.com/parabank/register.htm

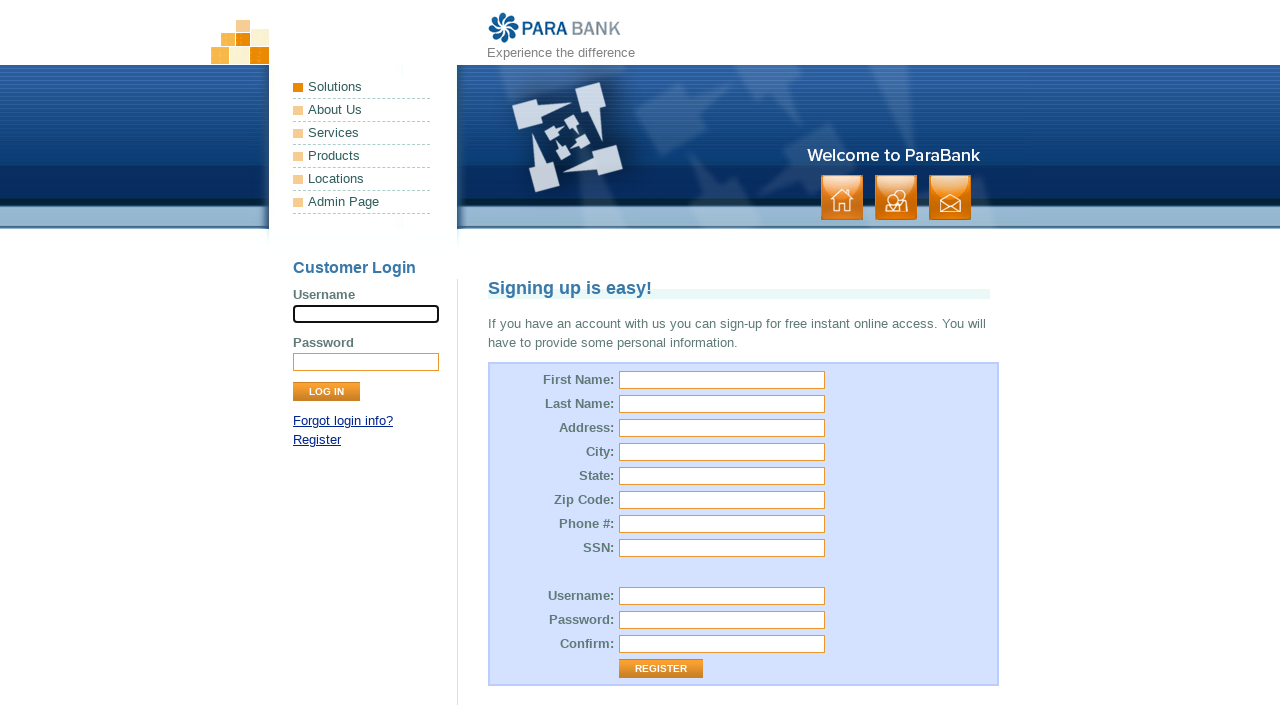

Filled first name field with 'Marcus' on #customer\.firstName
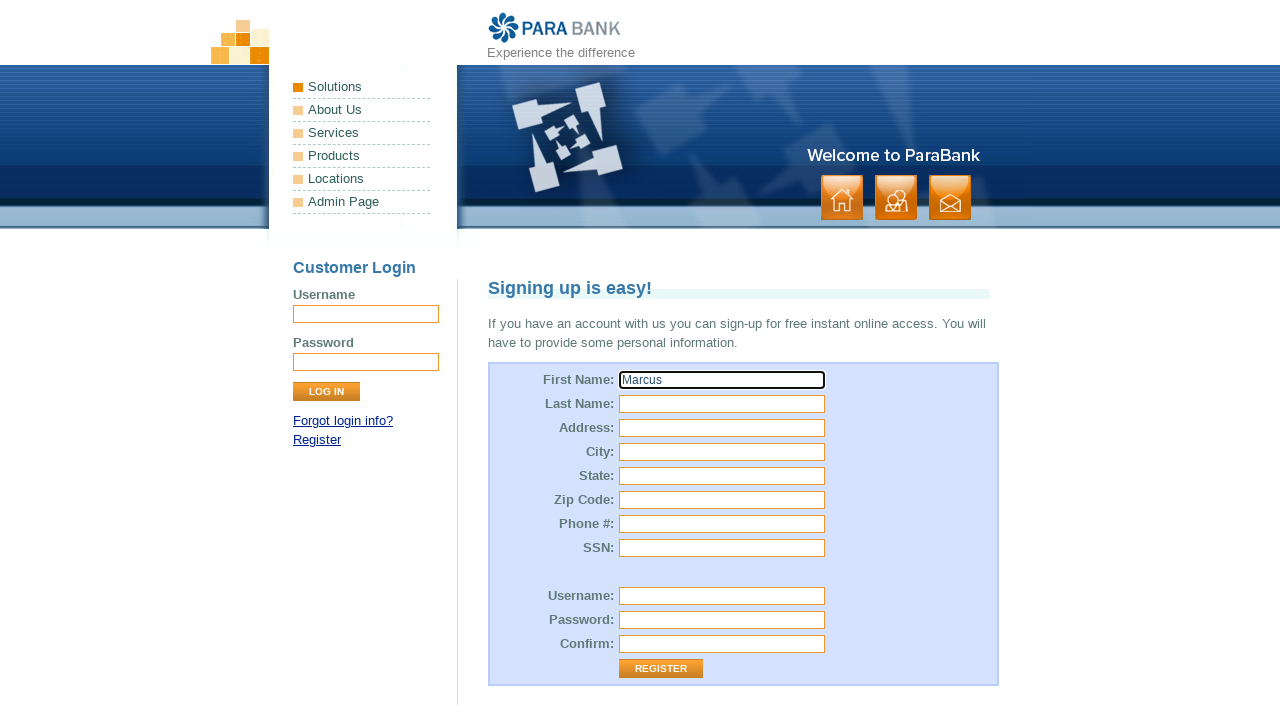

Filled last name field with 'Thompson' on #customer\.lastName
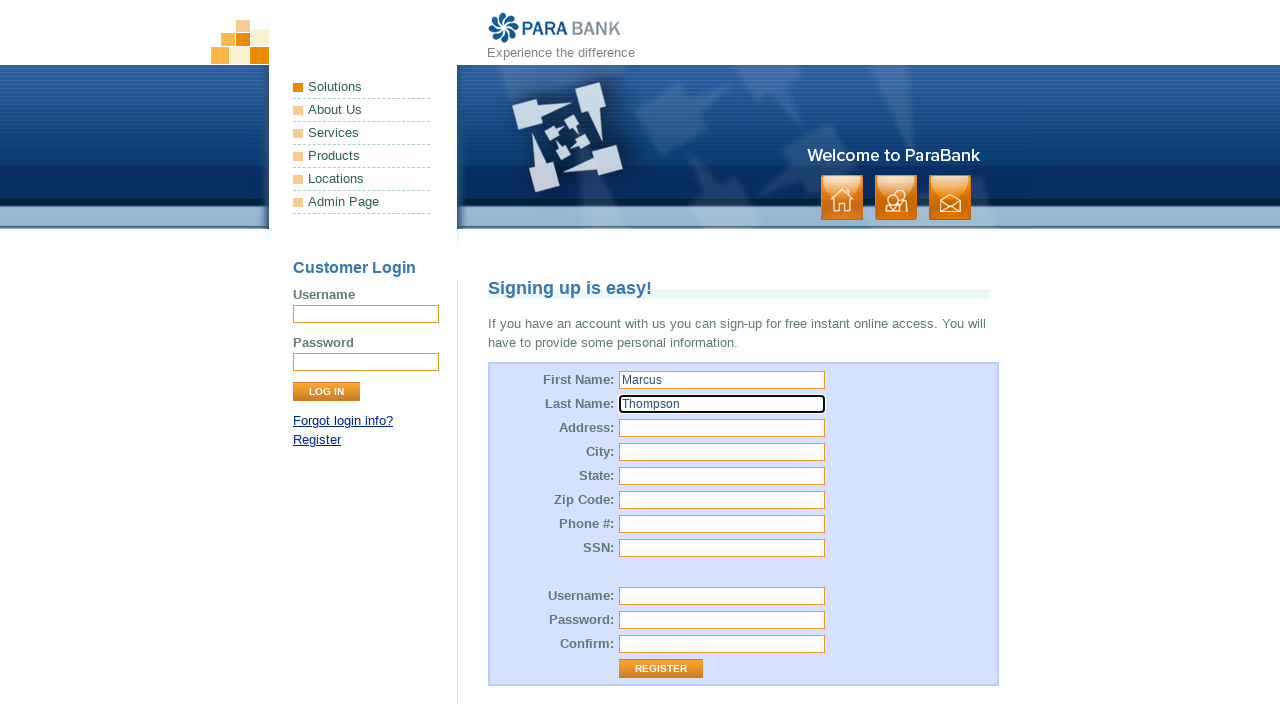

Filled street address with '742 Evergreen Terrace' on #customer\.address\.street
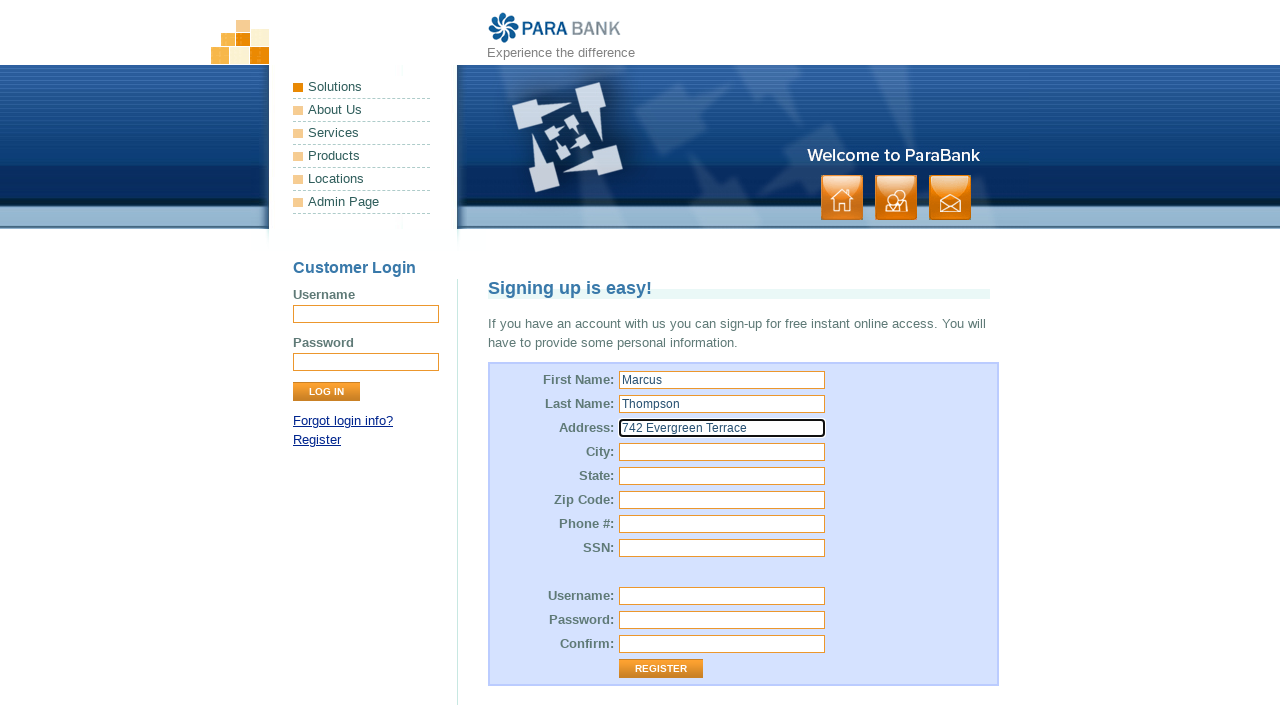

Filled city field with 'Denver' on #customer\.address\.city
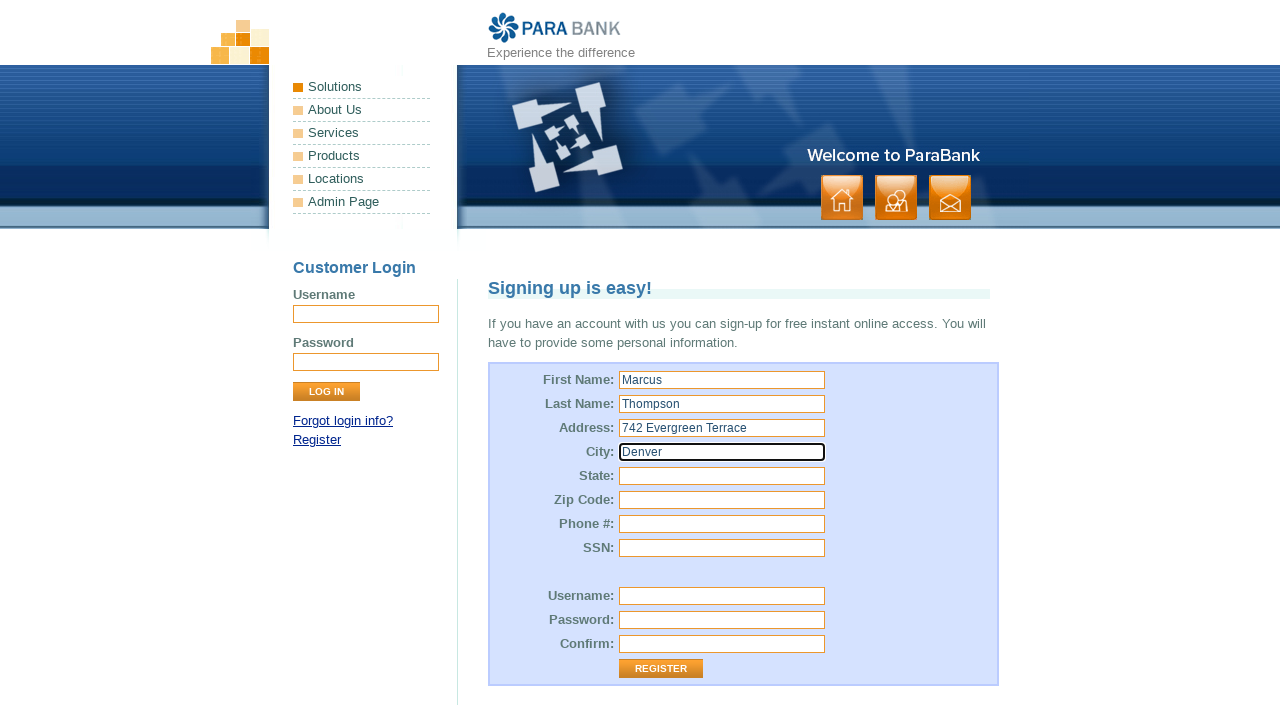

Filled state field with 'CO' on #customer\.address\.state
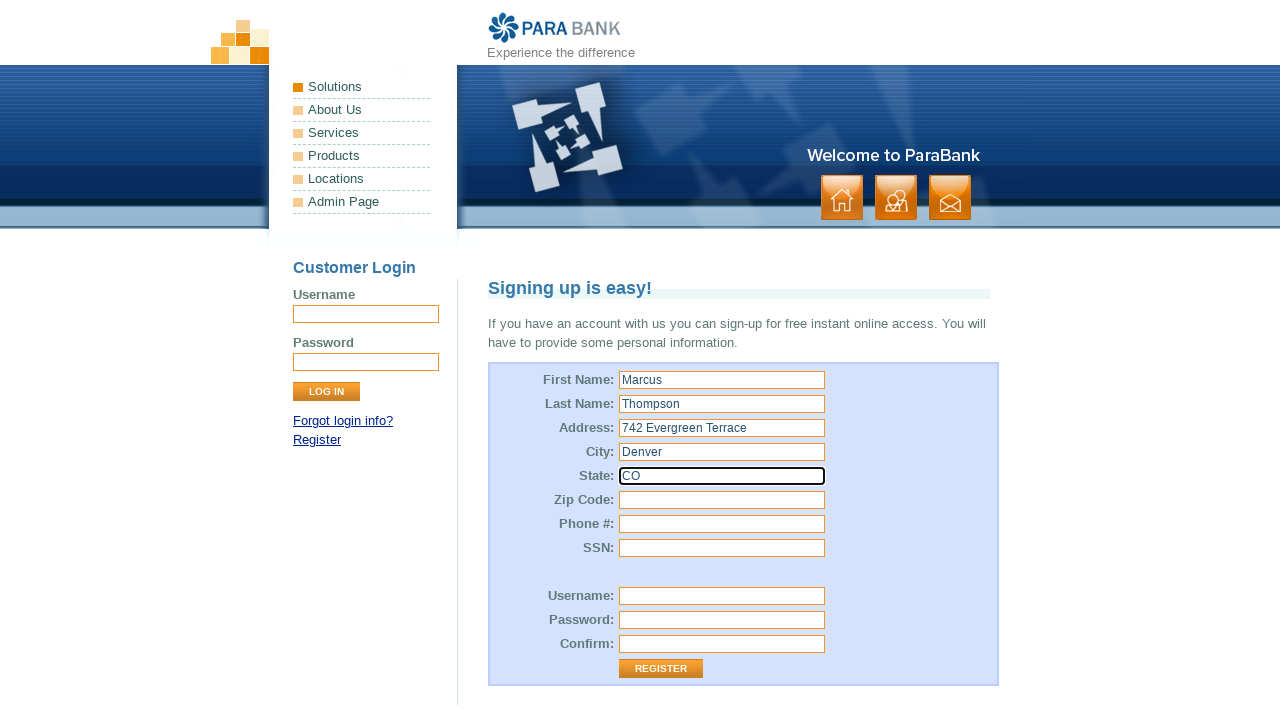

Filled zip code field with '80202' on #customer\.address\.zipCode
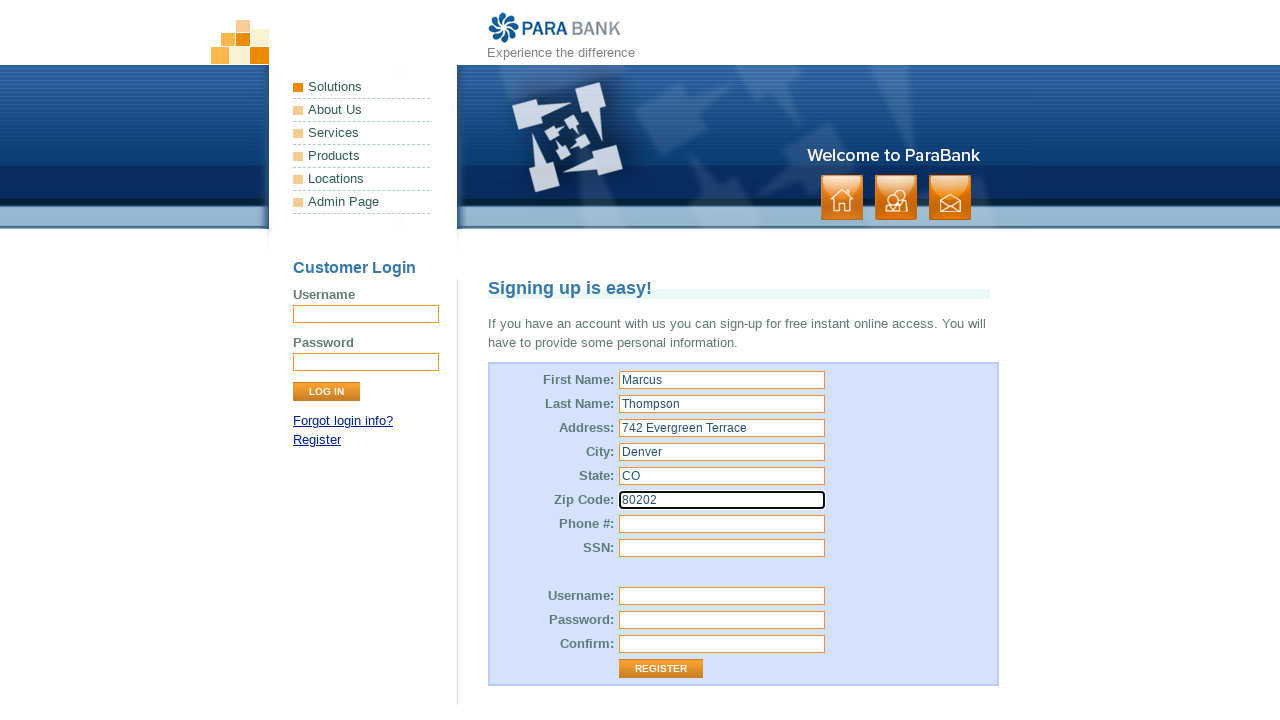

Filled phone number field with '1-303-555-0147' on #customer\.phoneNumber
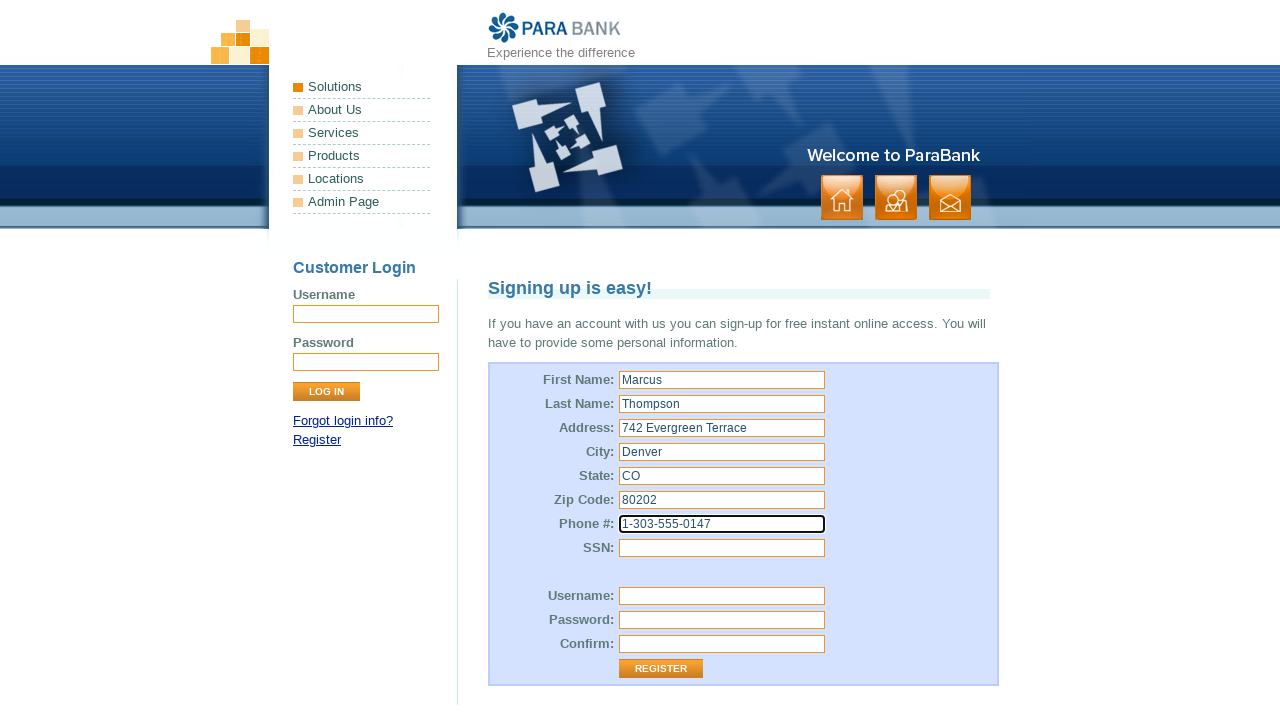

Filled SSN field with '333-44-5555' on #customer\.ssn
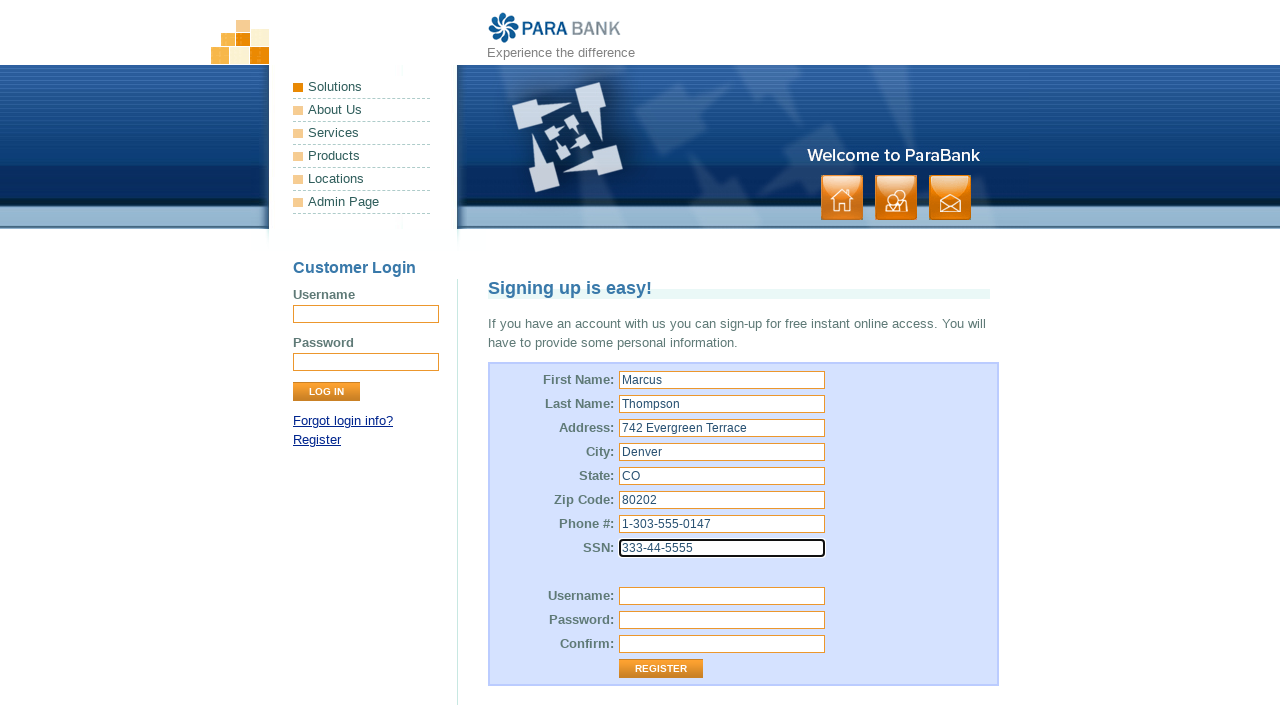

Filled username field with 'marcus_t_2024' on #customer\.username
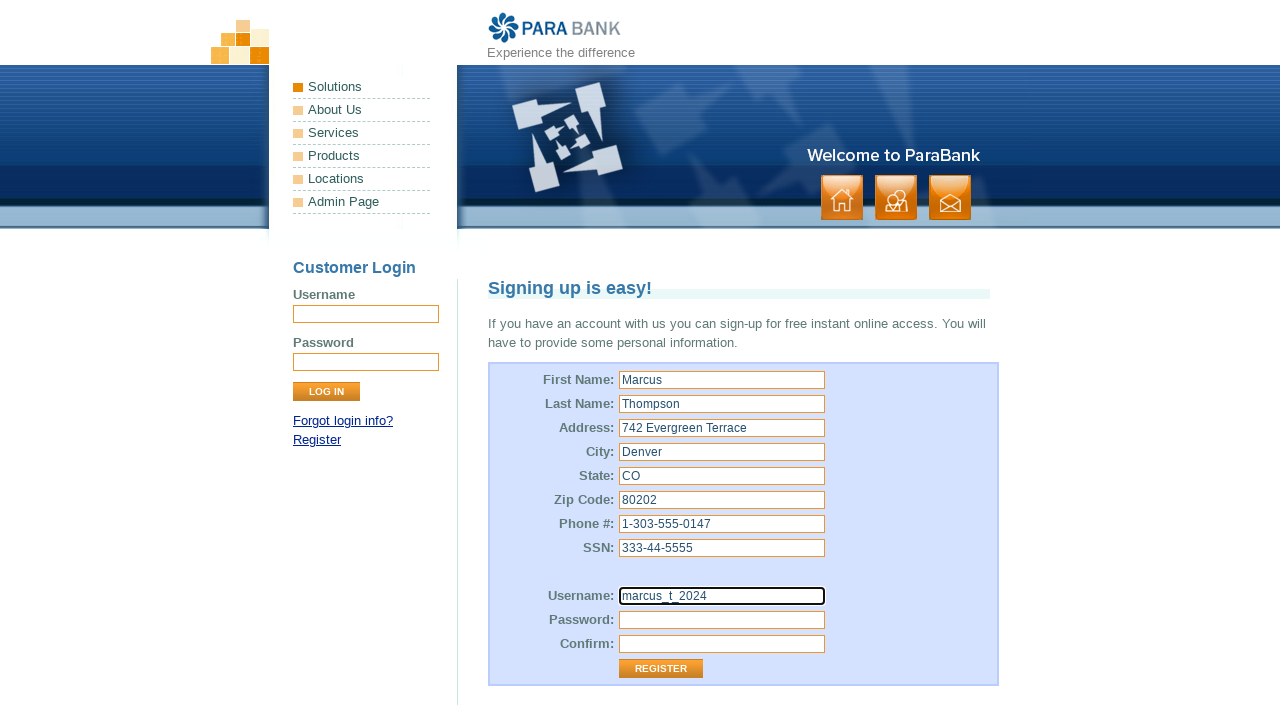

Filled password field with 'SecurePass789' on #customer\.password
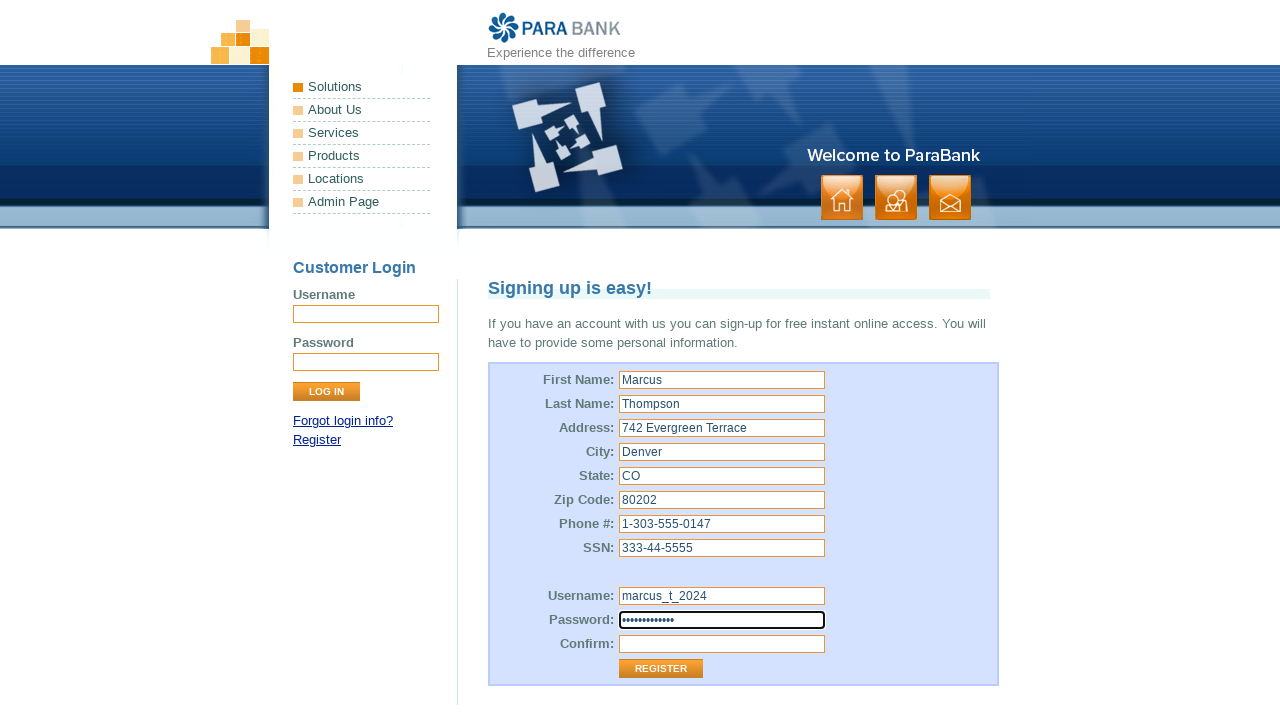

Filled confirm password field with 'SecurePass789' on #repeatedPassword
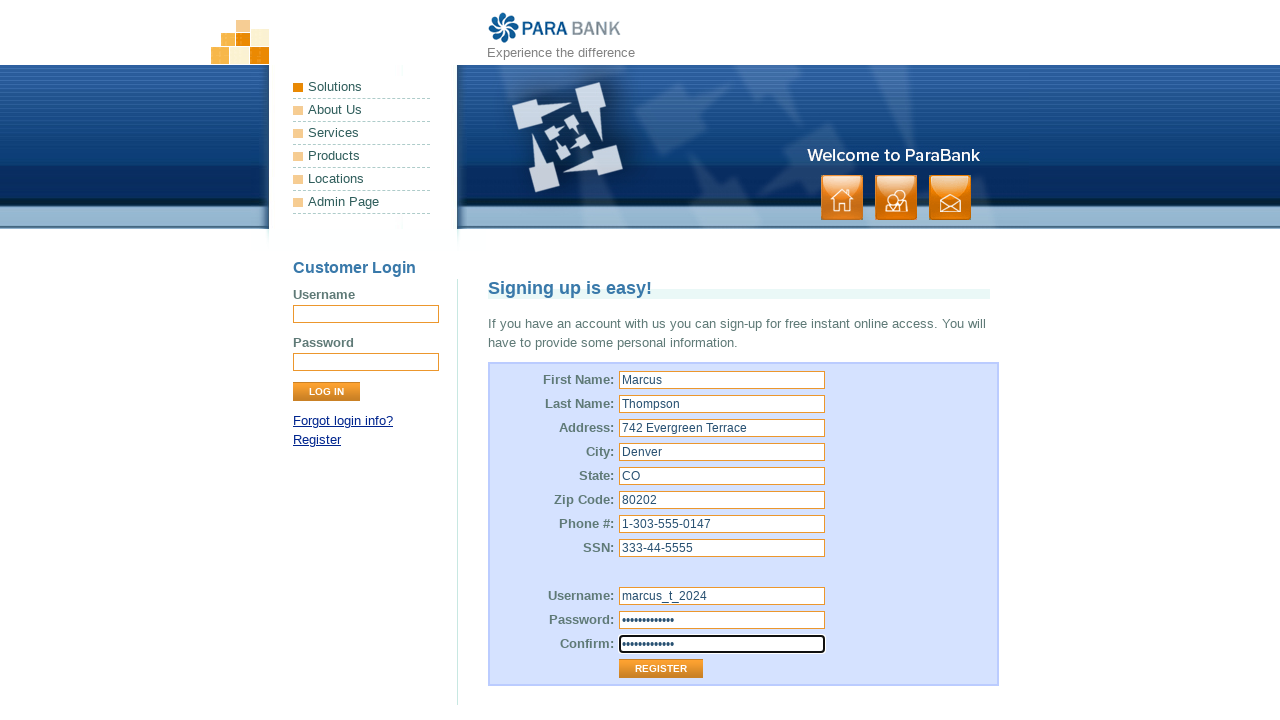

Verified page title is 'ParaBank | Register for Free Online Account Access'
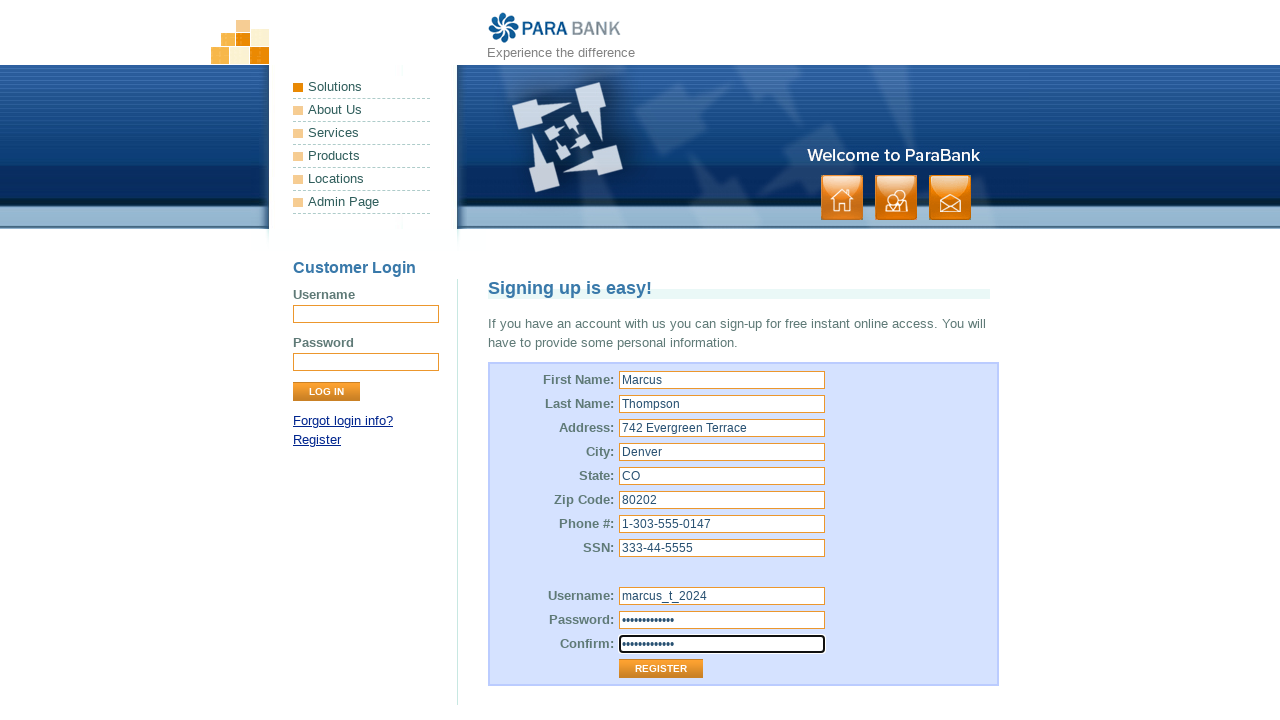

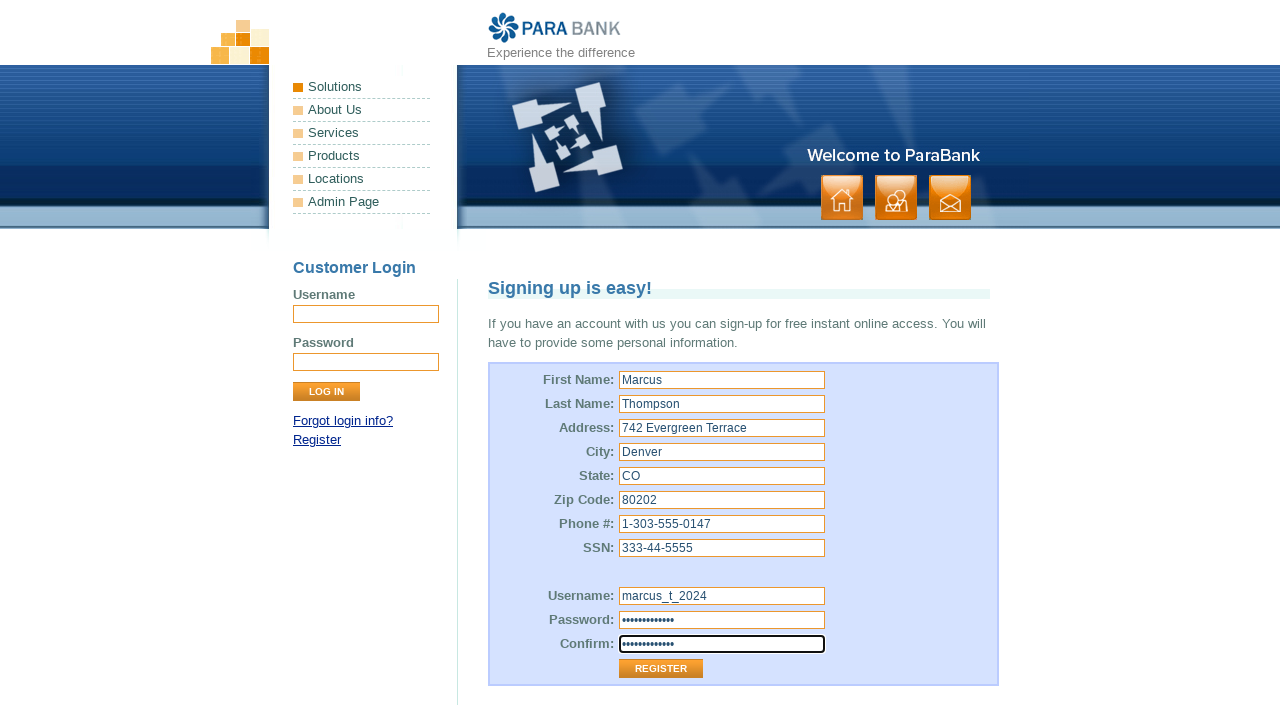